Tests multiple window handling by clicking a link that opens a new window, switching between windows, and verifying window titles

Starting URL: https://the-internet.herokuapp.com/windows

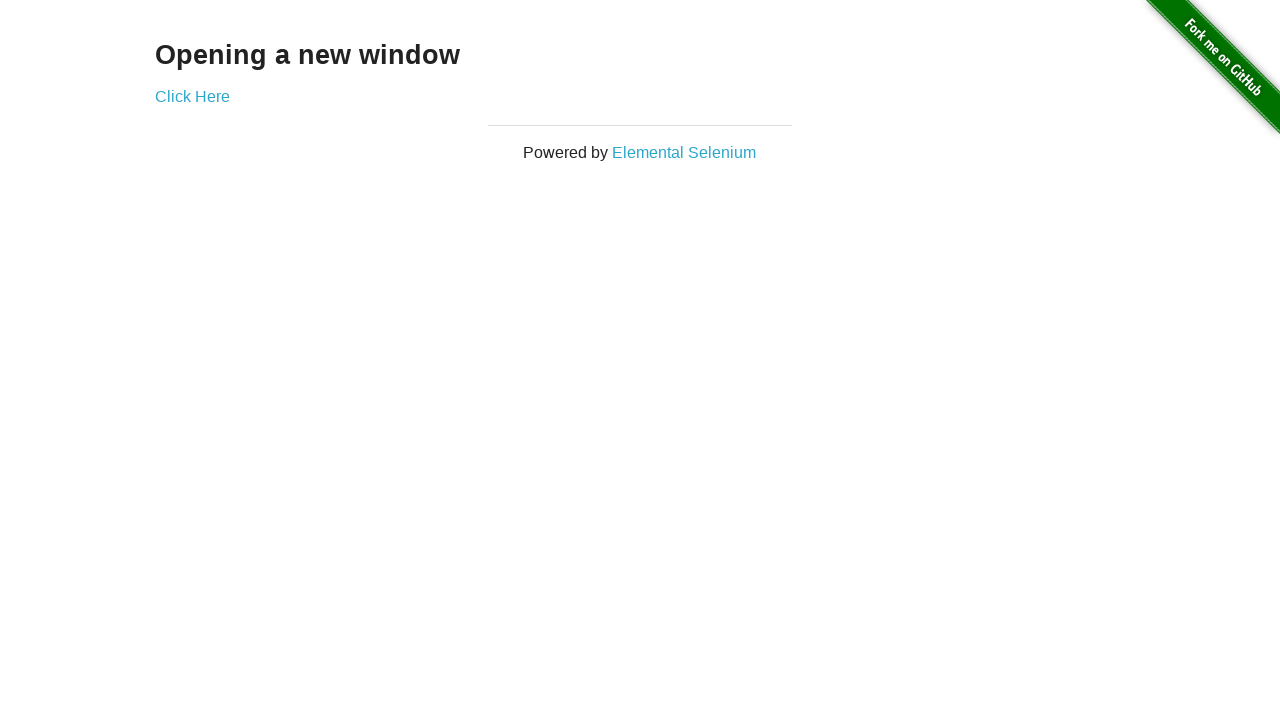

Clicked 'Click Here' link to open new window at (192, 96) on text=Click Here
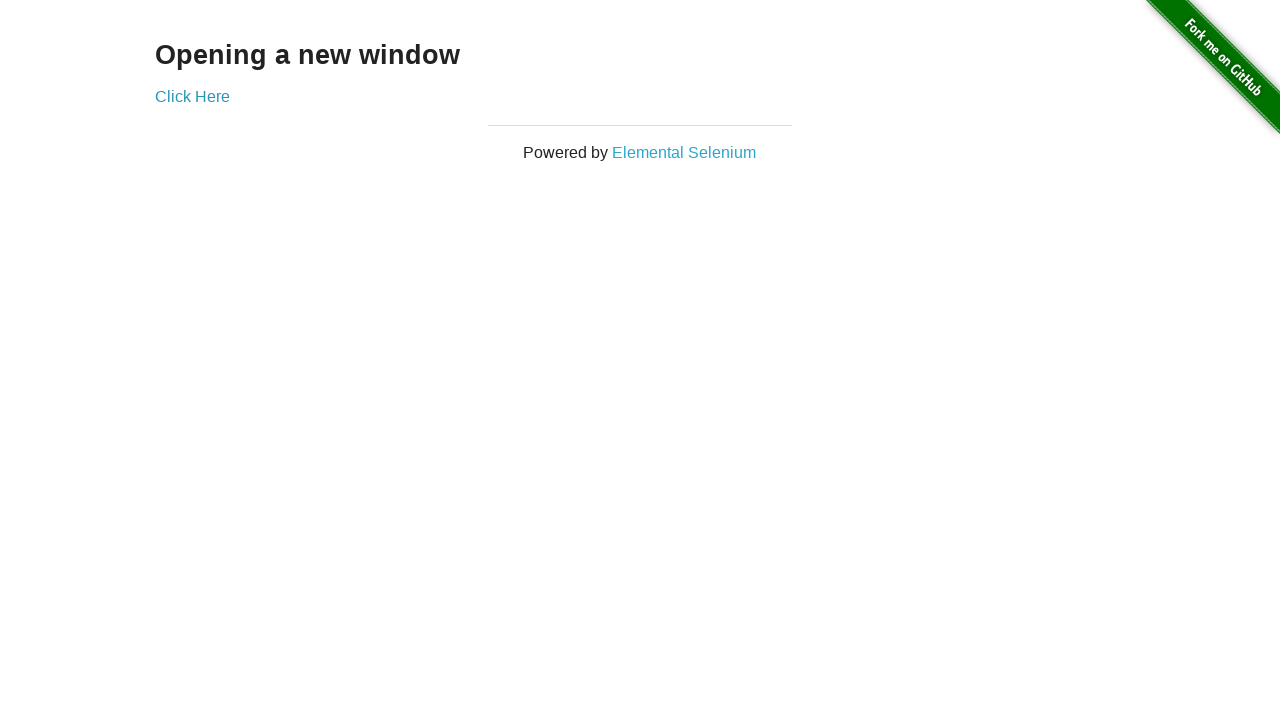

New window loaded completely
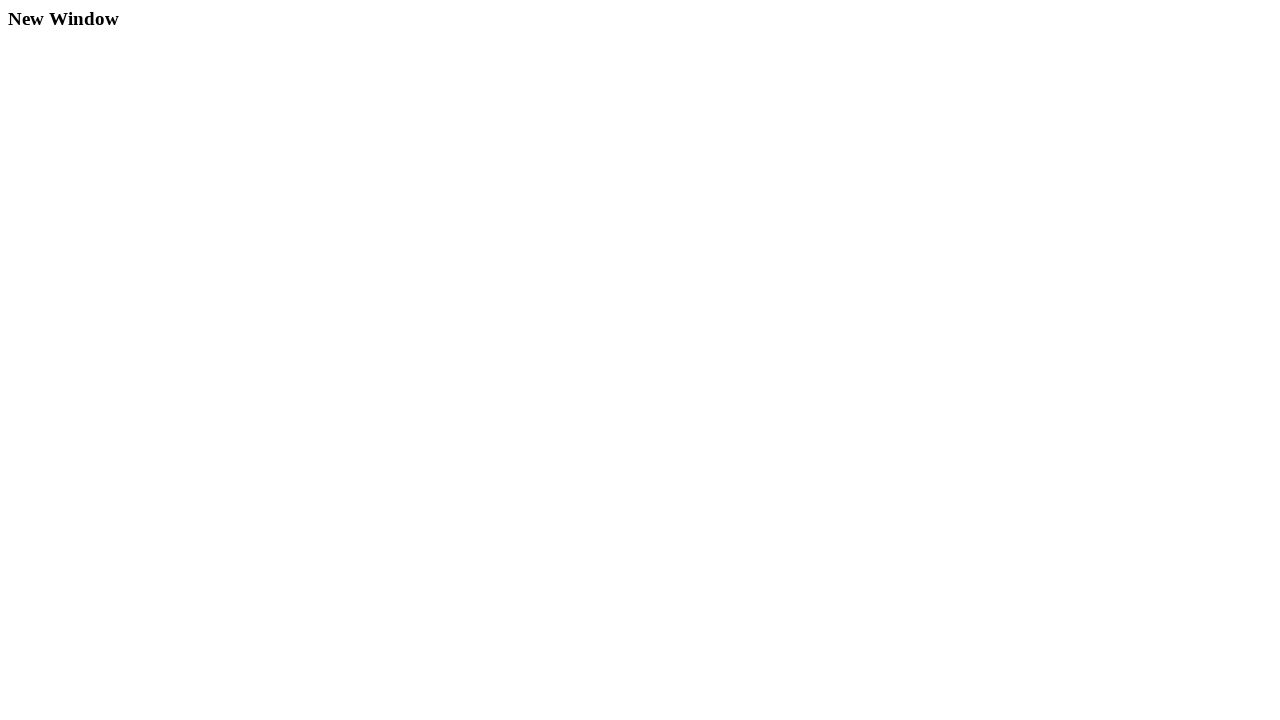

Retrieved new window title: 'New Window'
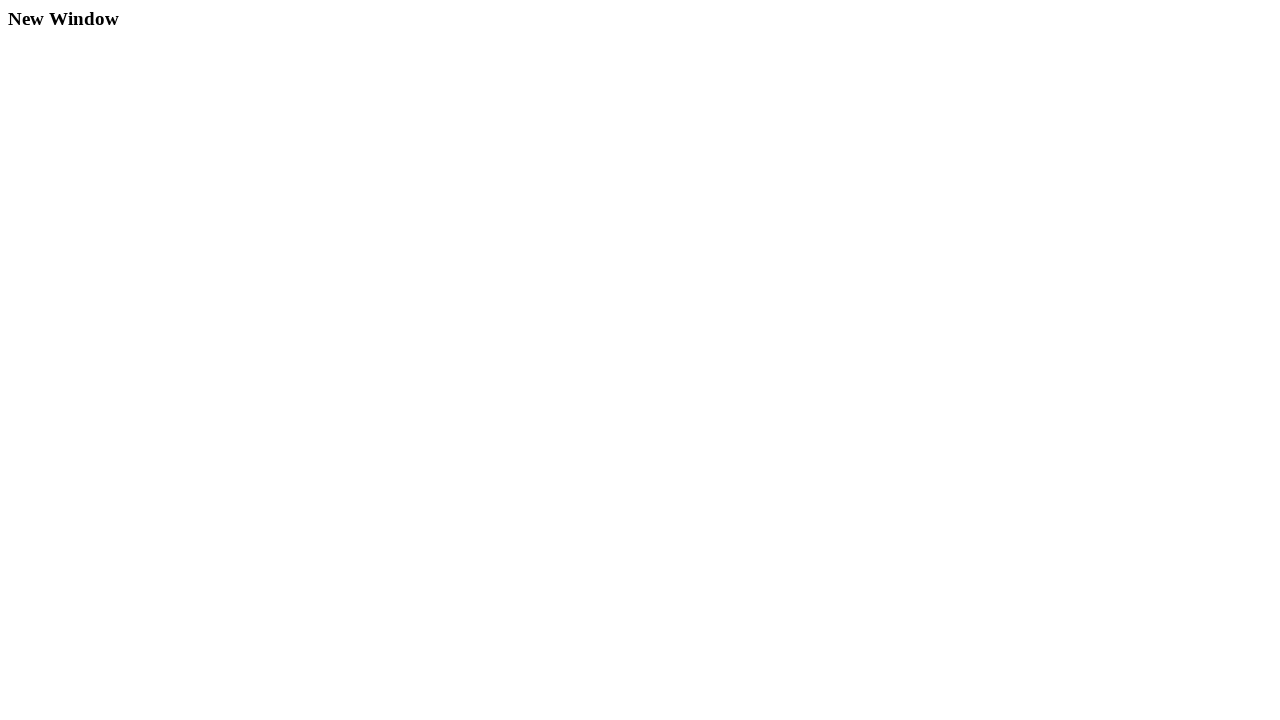

Retrieved original window title: 'The Internet'
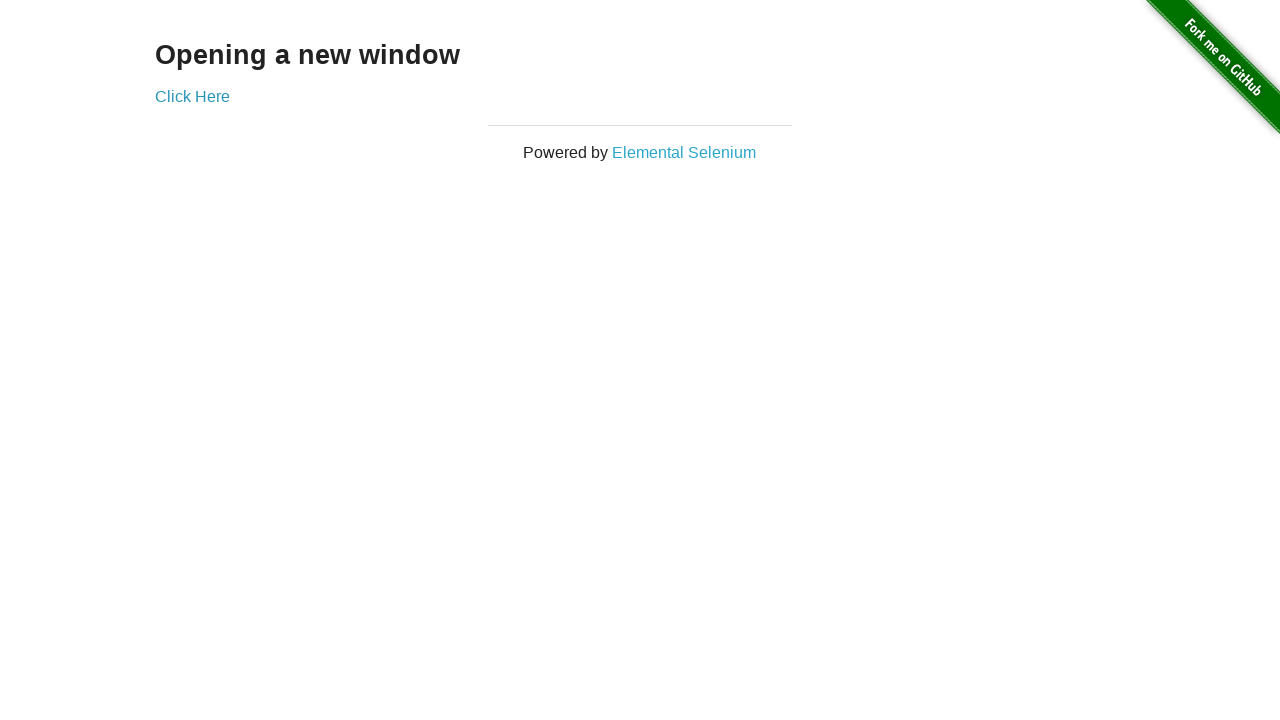

Closed new window
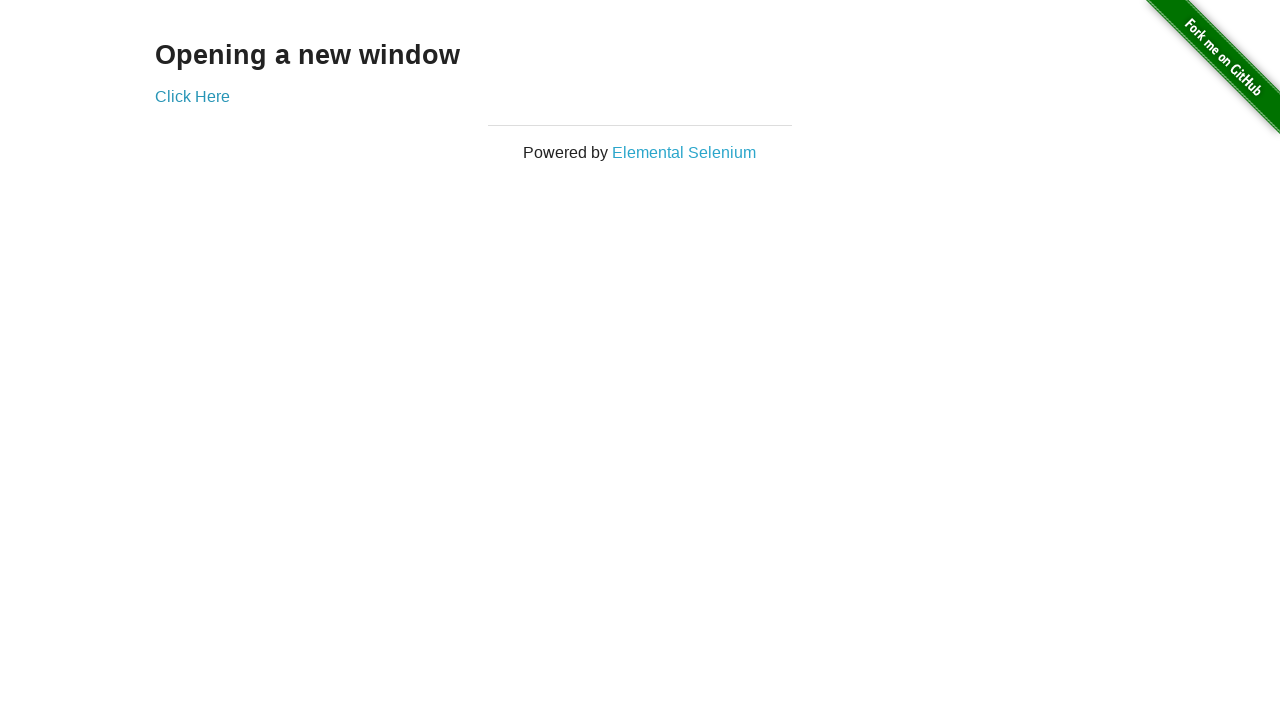

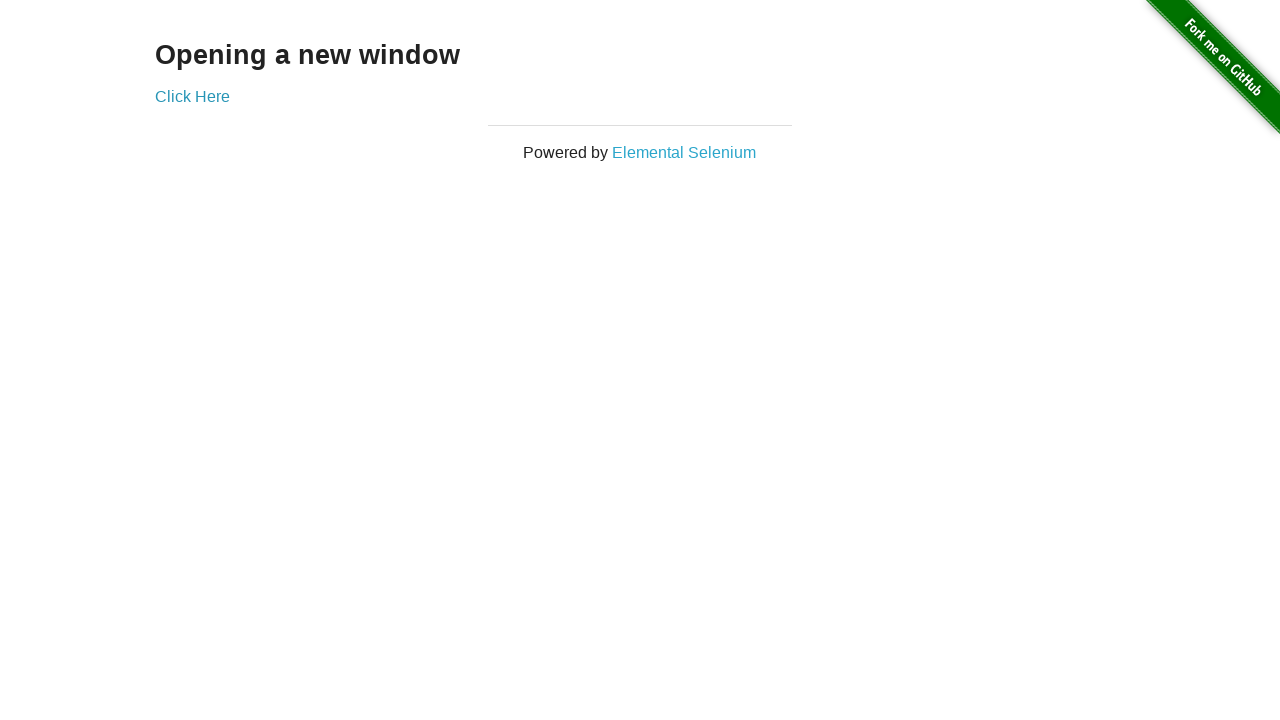